Tests hover functionality by hovering over an avatar image and verifying that the hidden caption/user information becomes visible.

Starting URL: http://the-internet.herokuapp.com/hovers

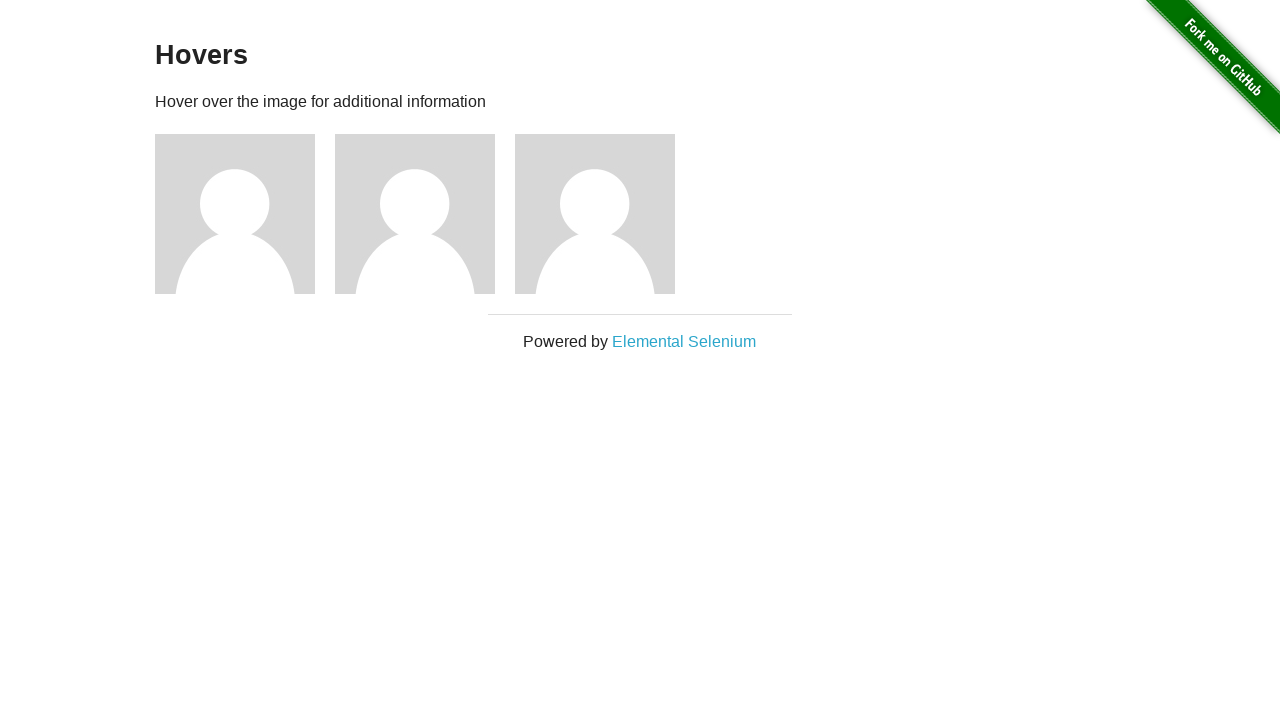

Navigated to the hovers test page
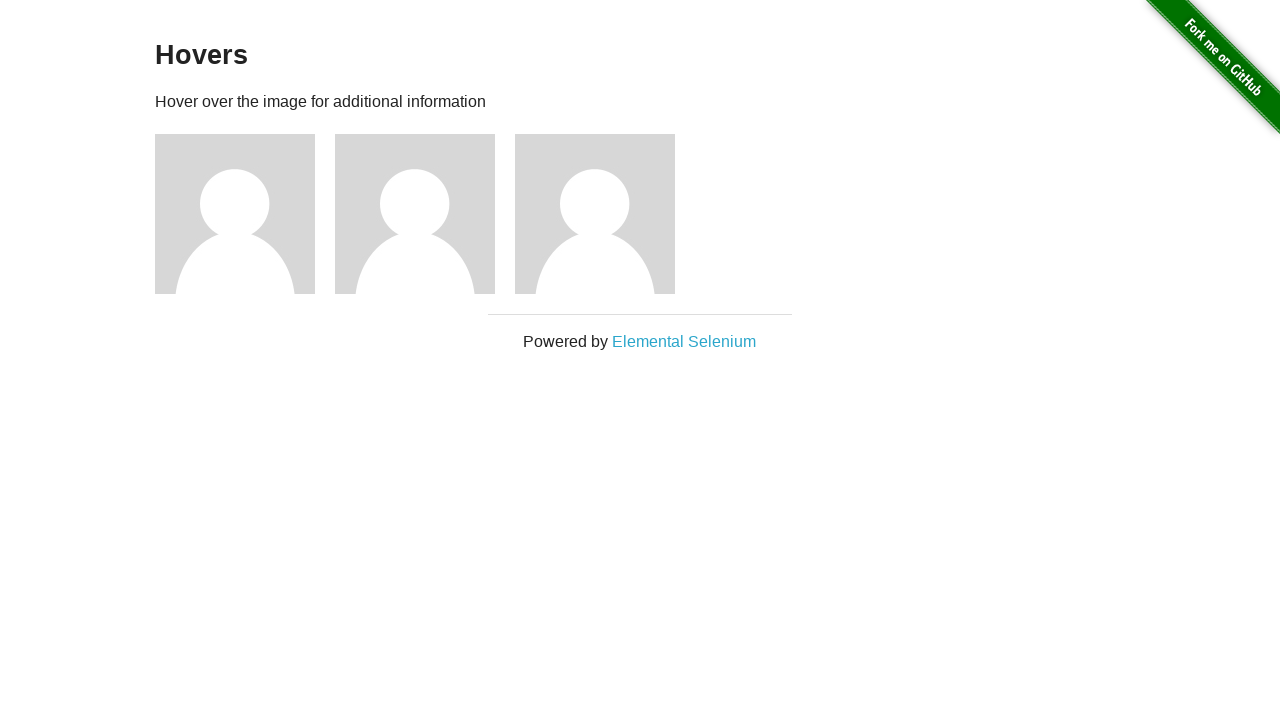

Located the first avatar figure element
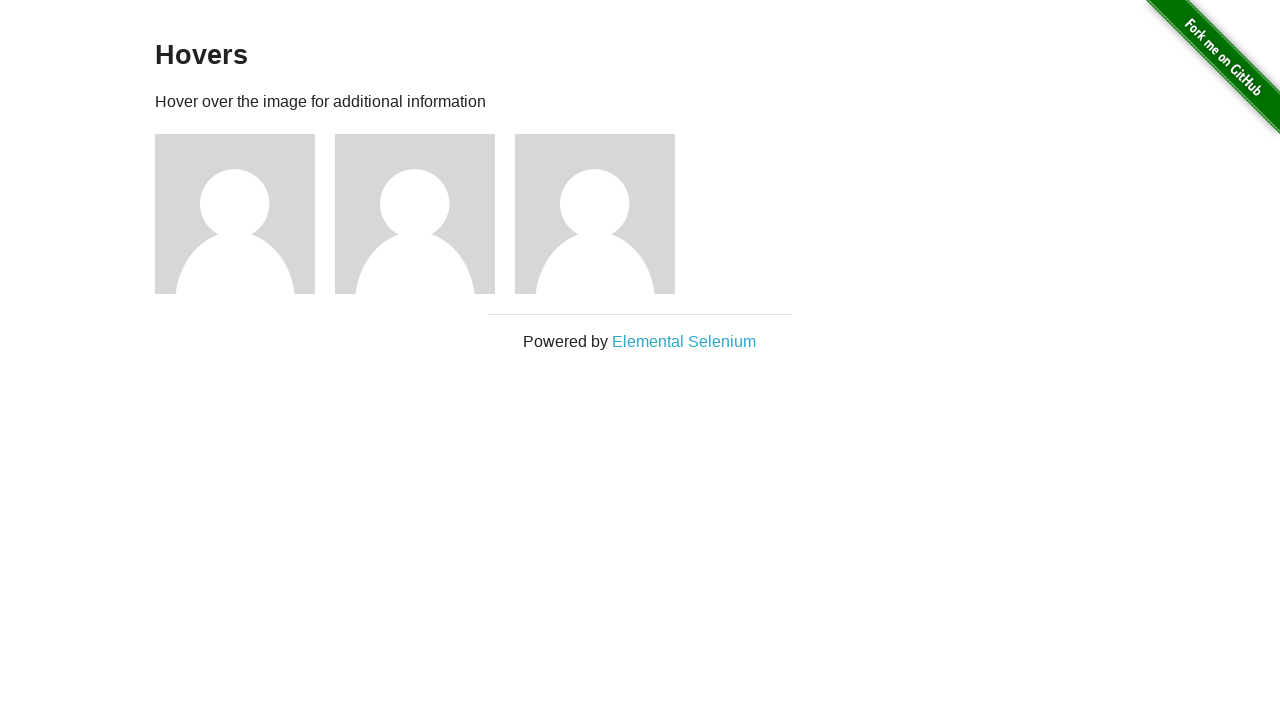

Hovered over the avatar image at (245, 214) on .figure >> nth=0
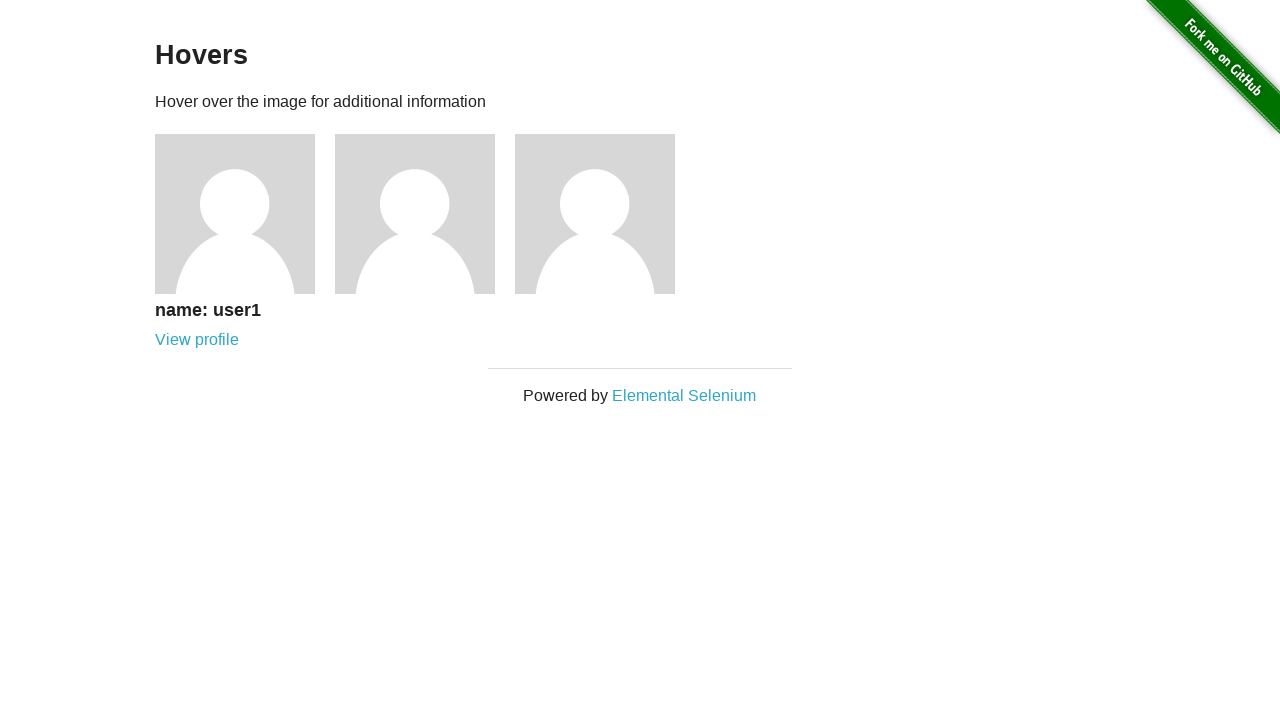

Located the avatar caption element
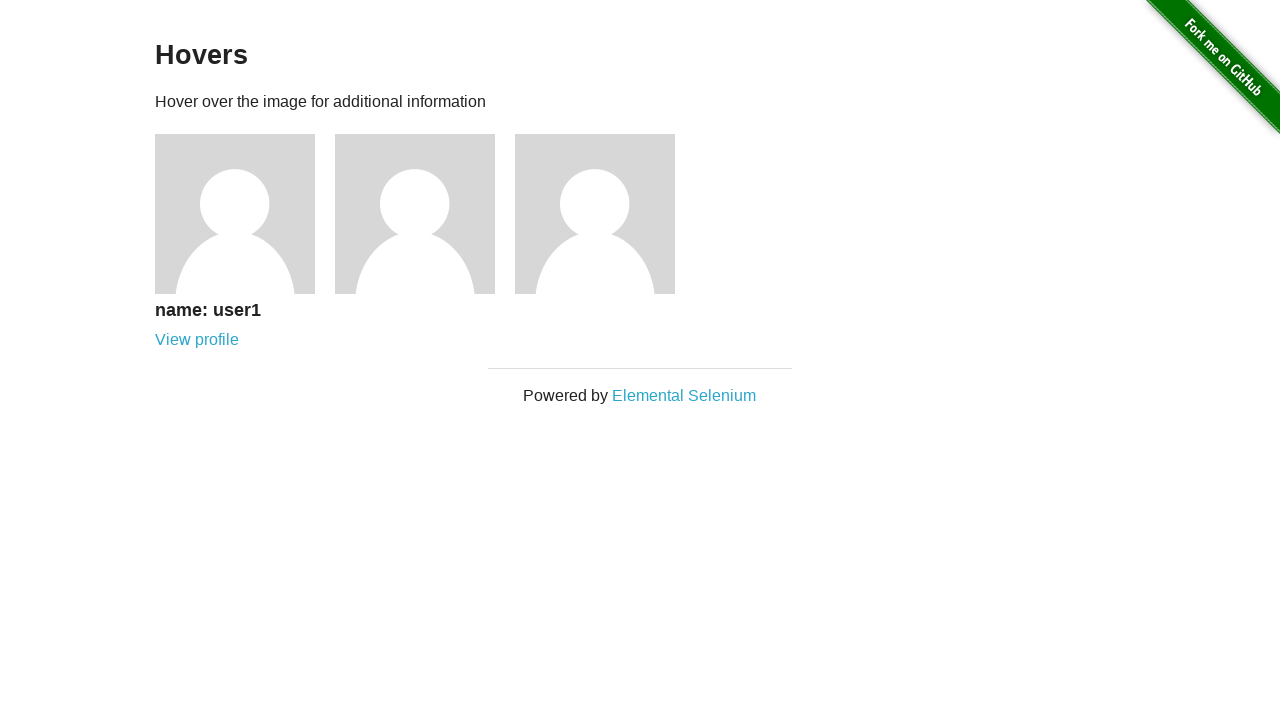

Verified that the caption is now visible after hovering
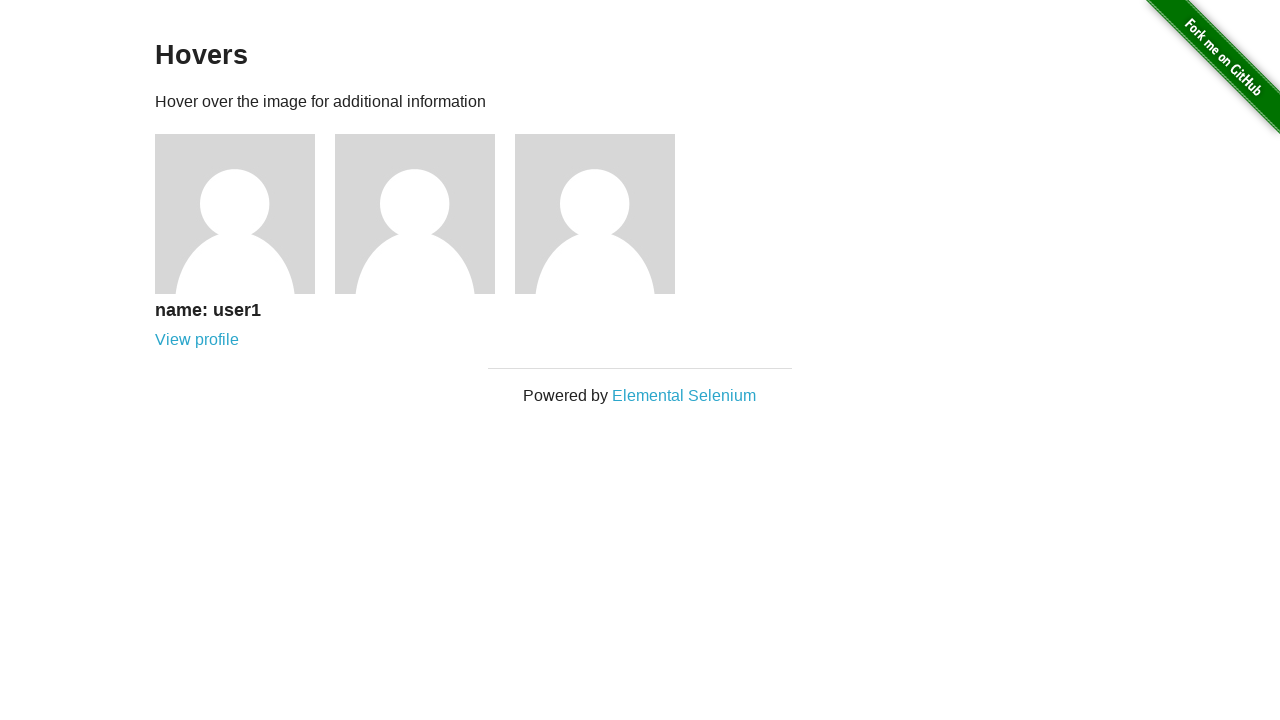

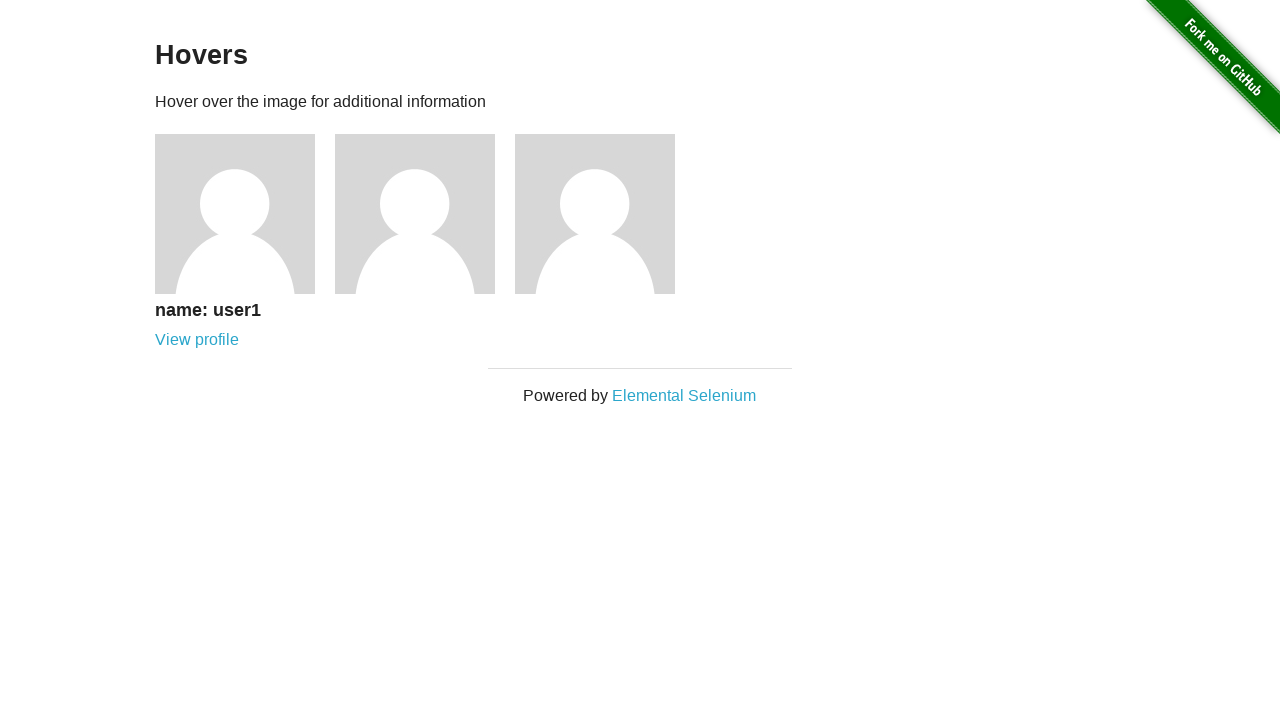